Tests JavaScript alert functionality by clicking a button that triggers a JS alert dialog

Starting URL: https://the-internet.herokuapp.com/javascript_alerts

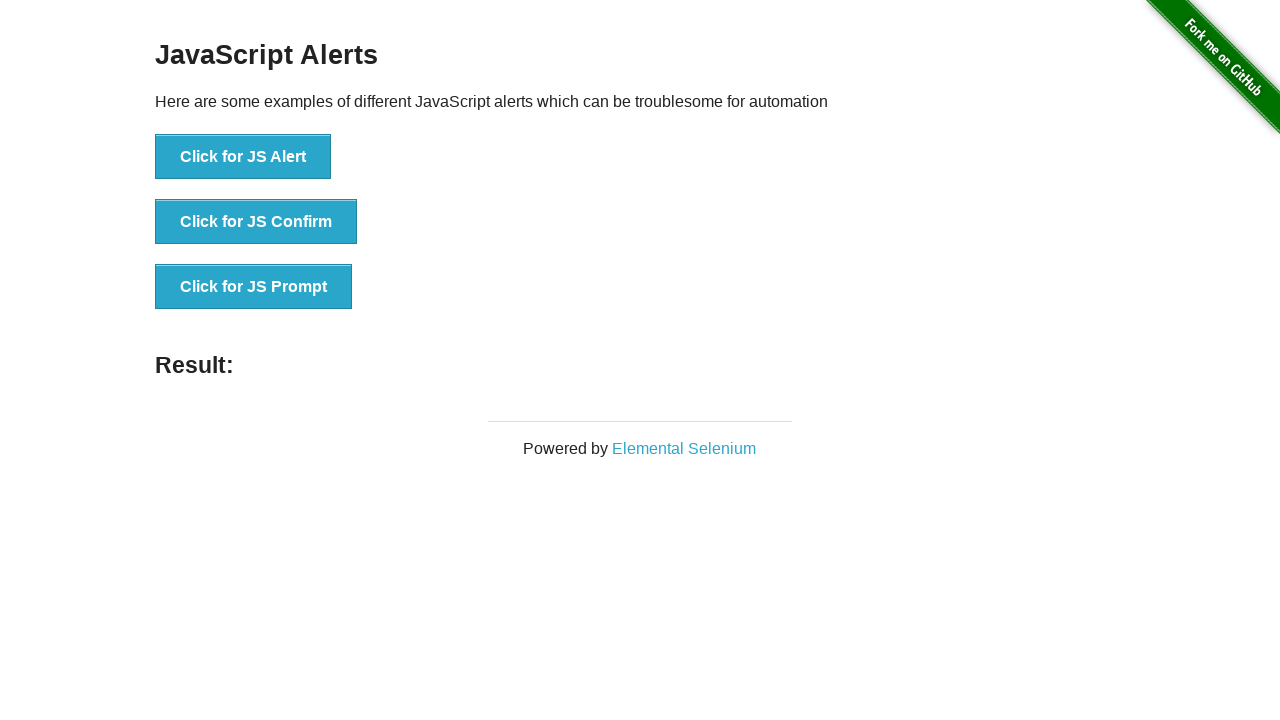

Clicked button to trigger JavaScript alert dialog at (243, 157) on xpath=//button[@onclick='jsAlert()']
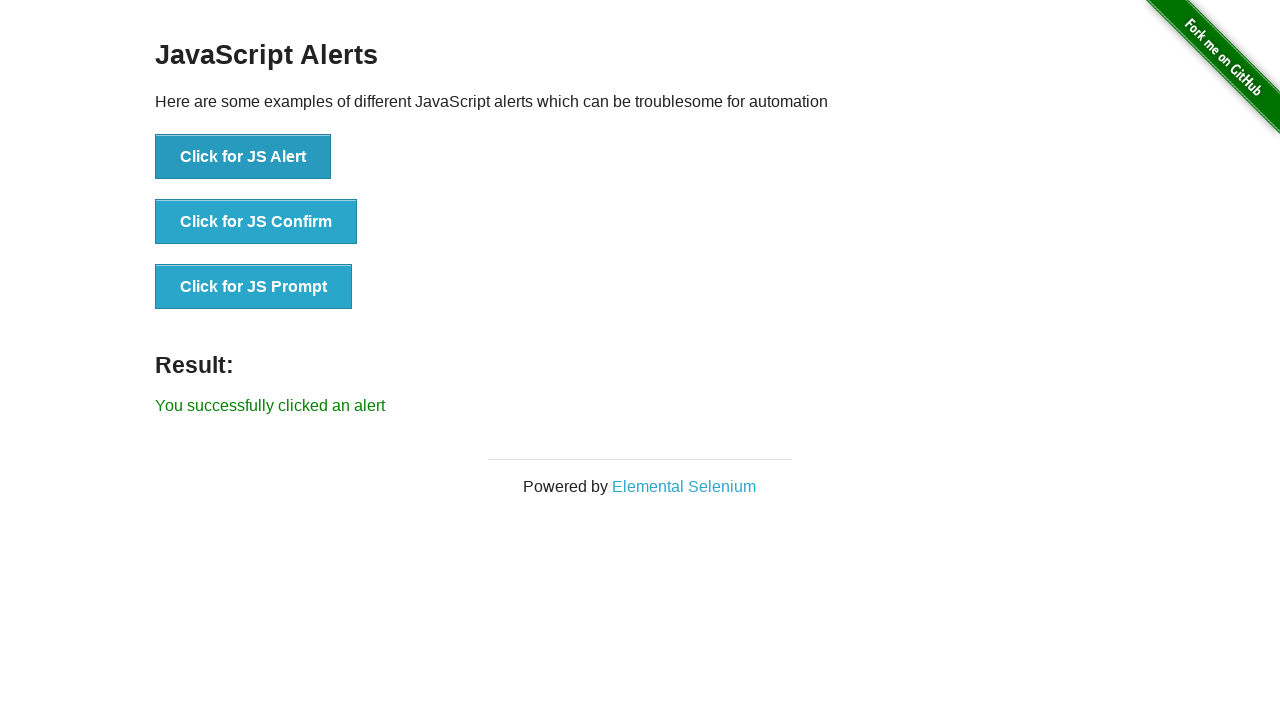

Set up dialog handler to accept alert
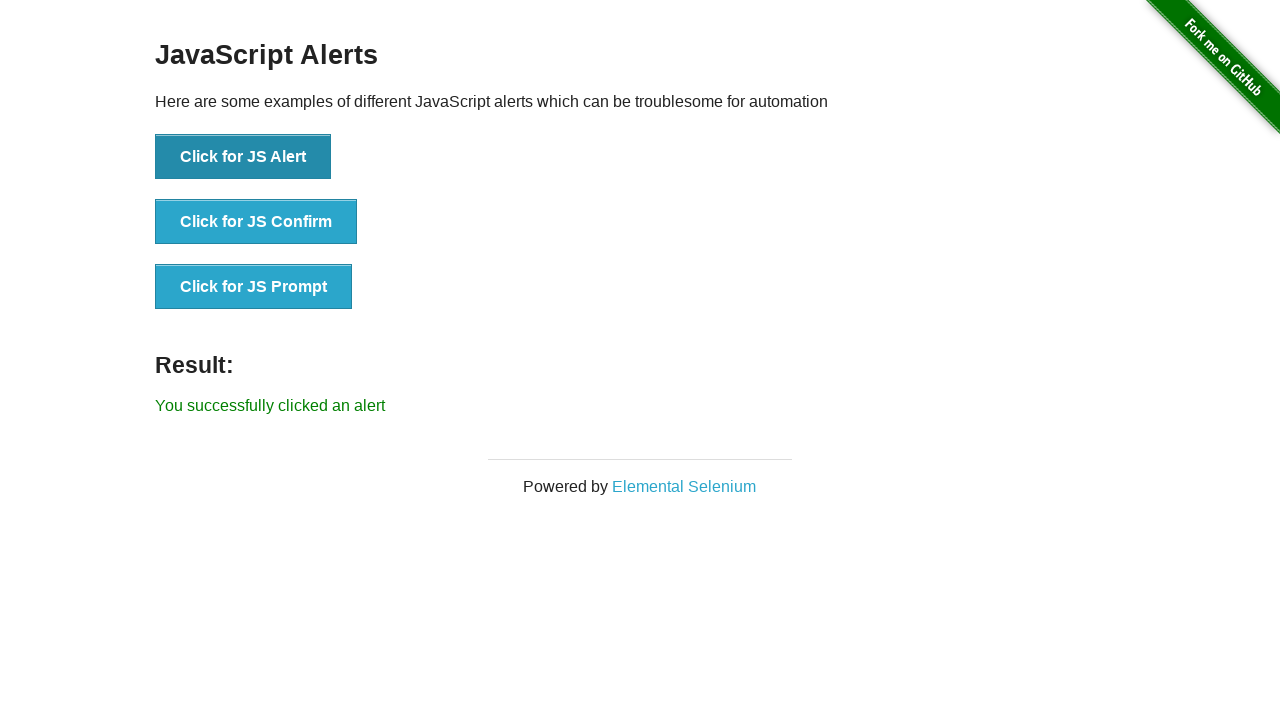

Alert result message appeared confirming alert was handled
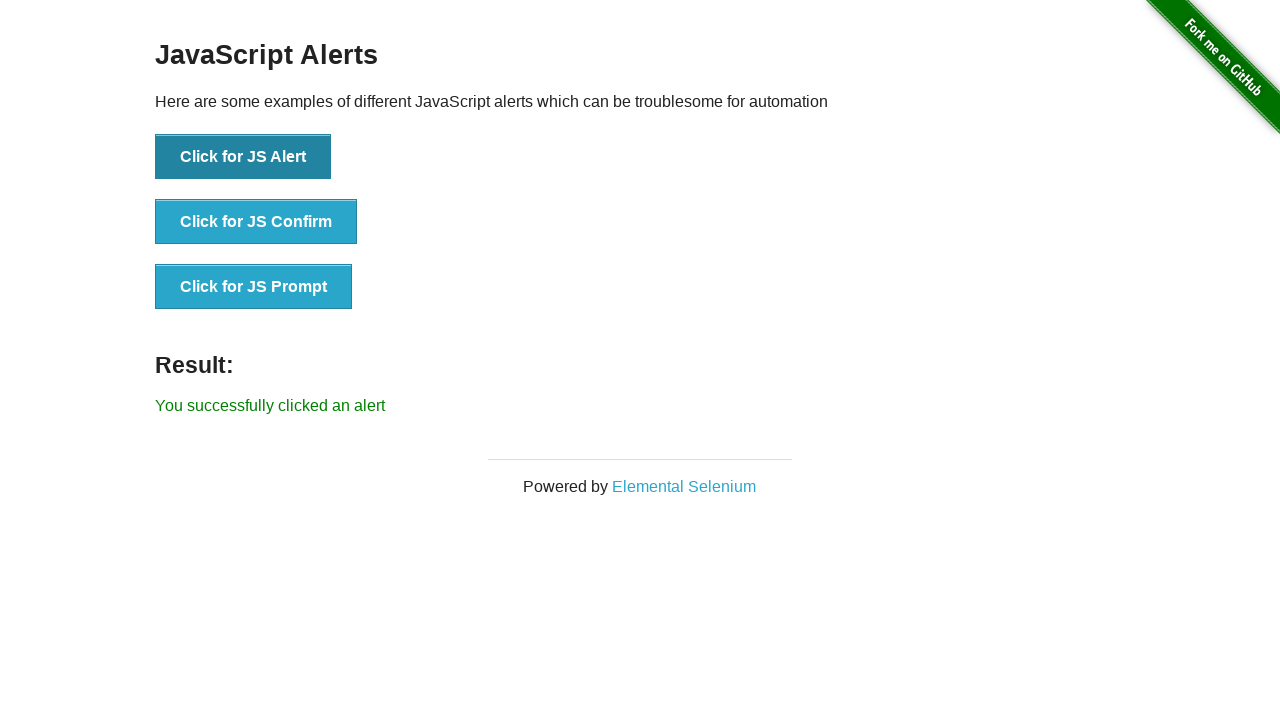

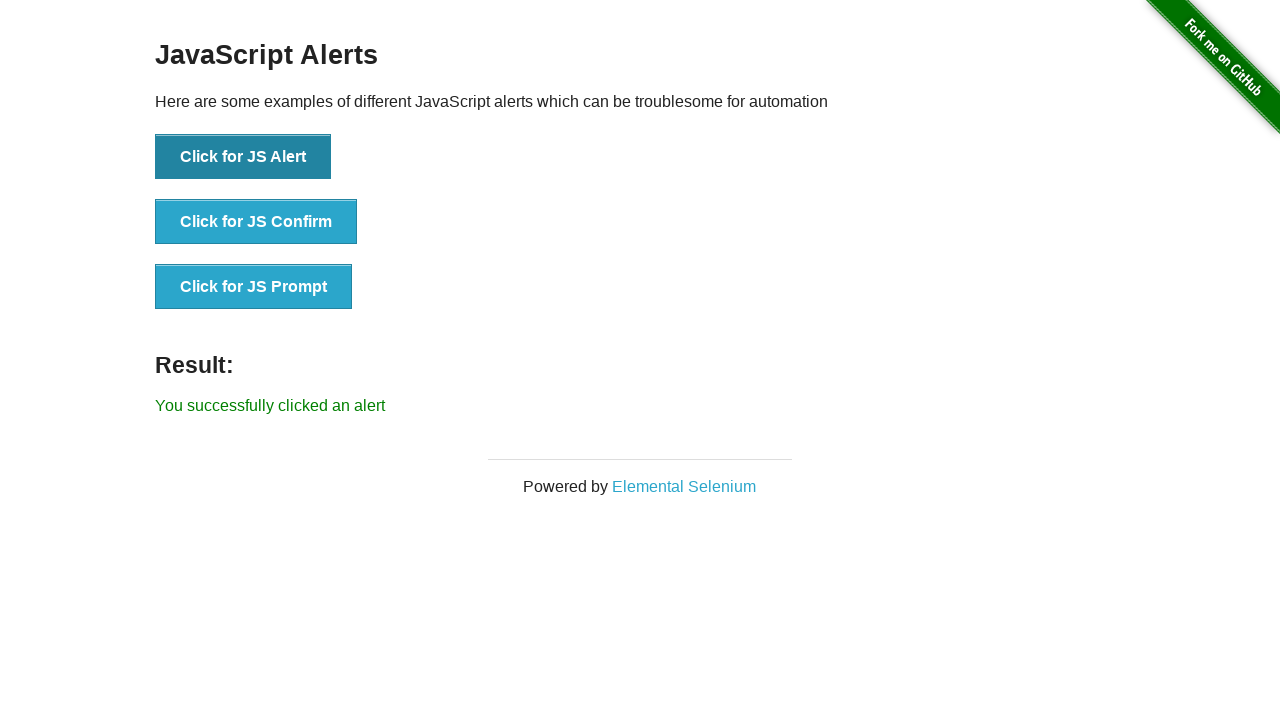